Tests login form validation by clicking login without entering any credentials and verifying an error message is displayed

Starting URL: https://www.saucedemo.com/

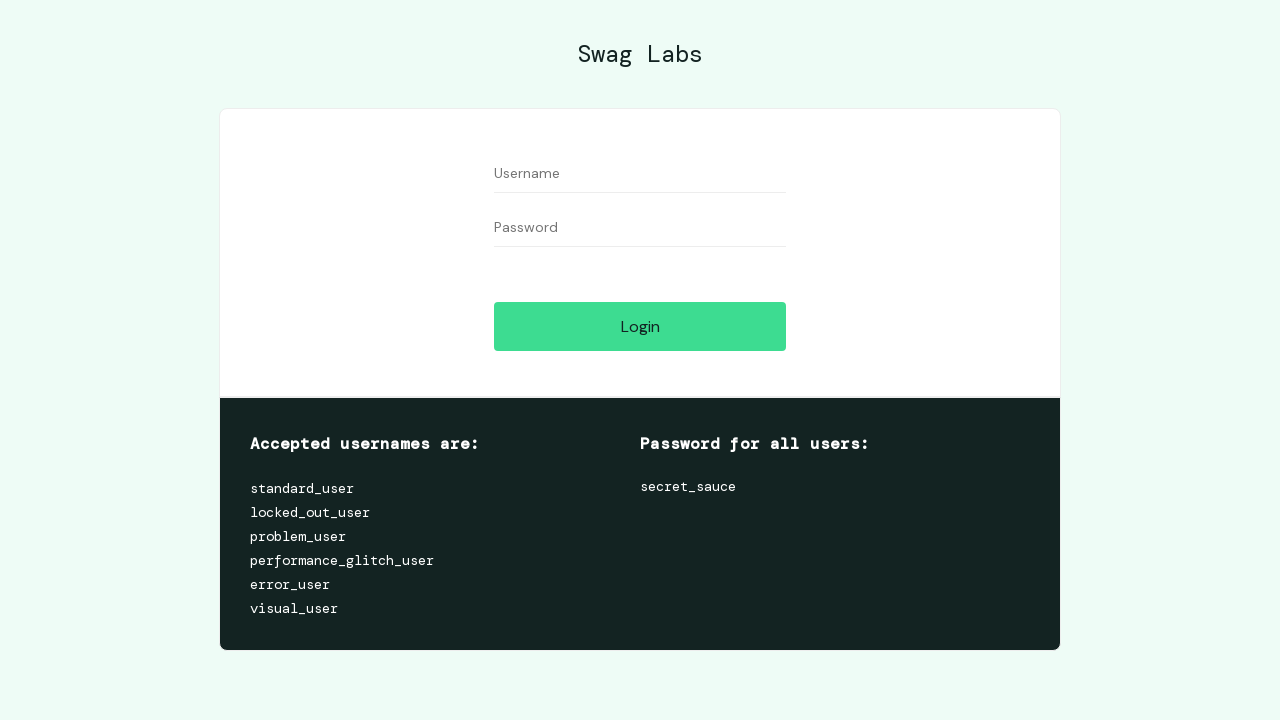

Clicked login button without entering username or password at (640, 326) on #login-button
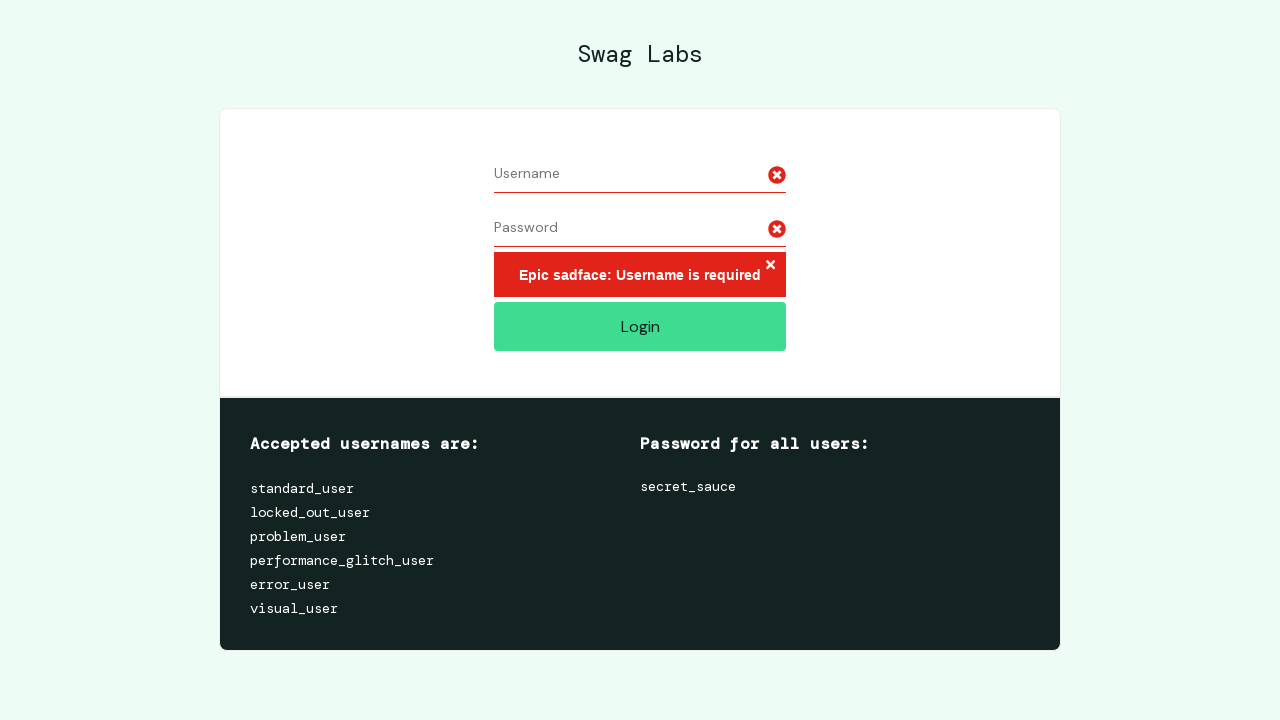

Error message appeared on login form
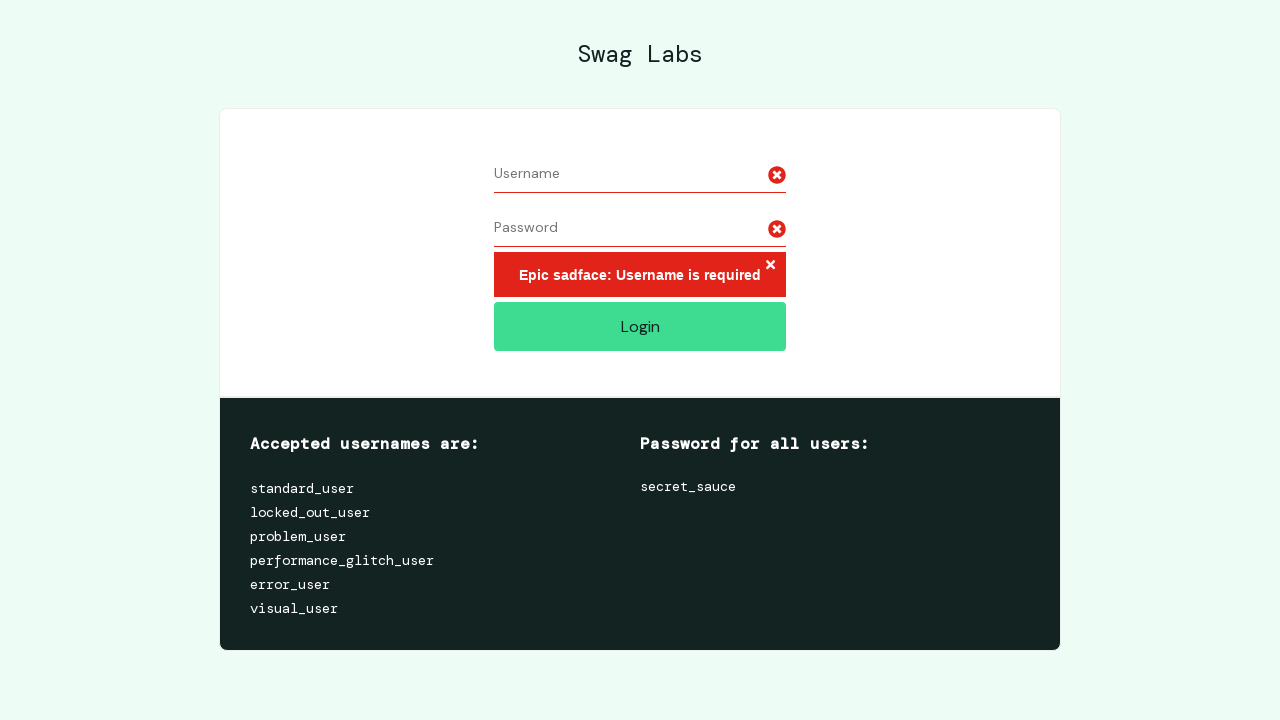

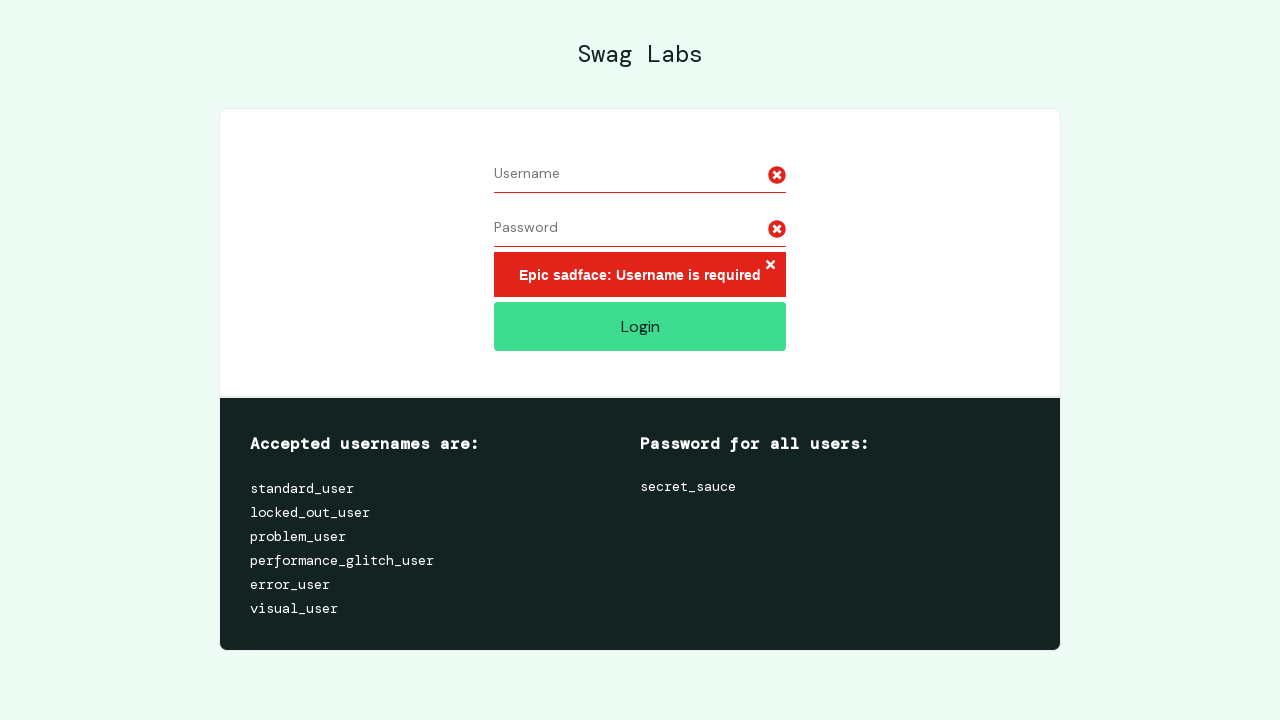